Tests drag and drop with multiple drop targets by dragging a circle element to different areas and verifying the text changes in both blue and orange squares.

Starting URL: https://demos.telerik.com/aspnet-ajax/dragdropmanager/area/defaultcs.aspx

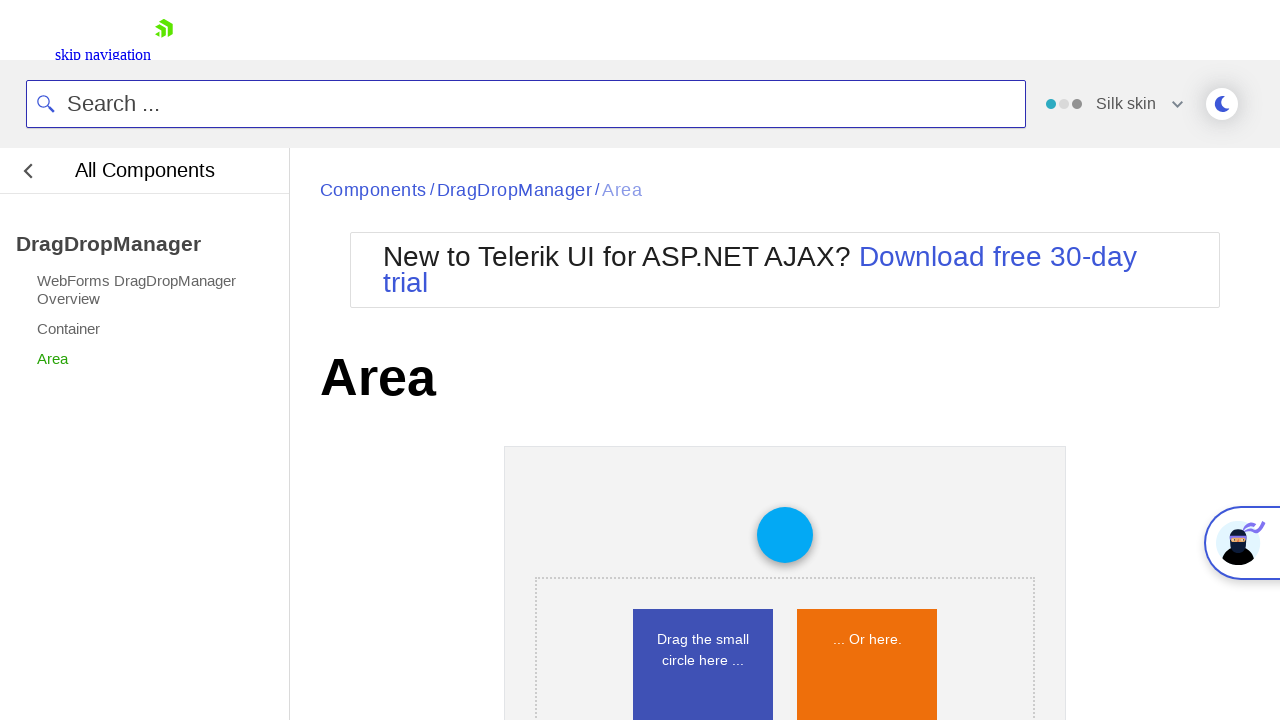

Waited for draggable element to be visible
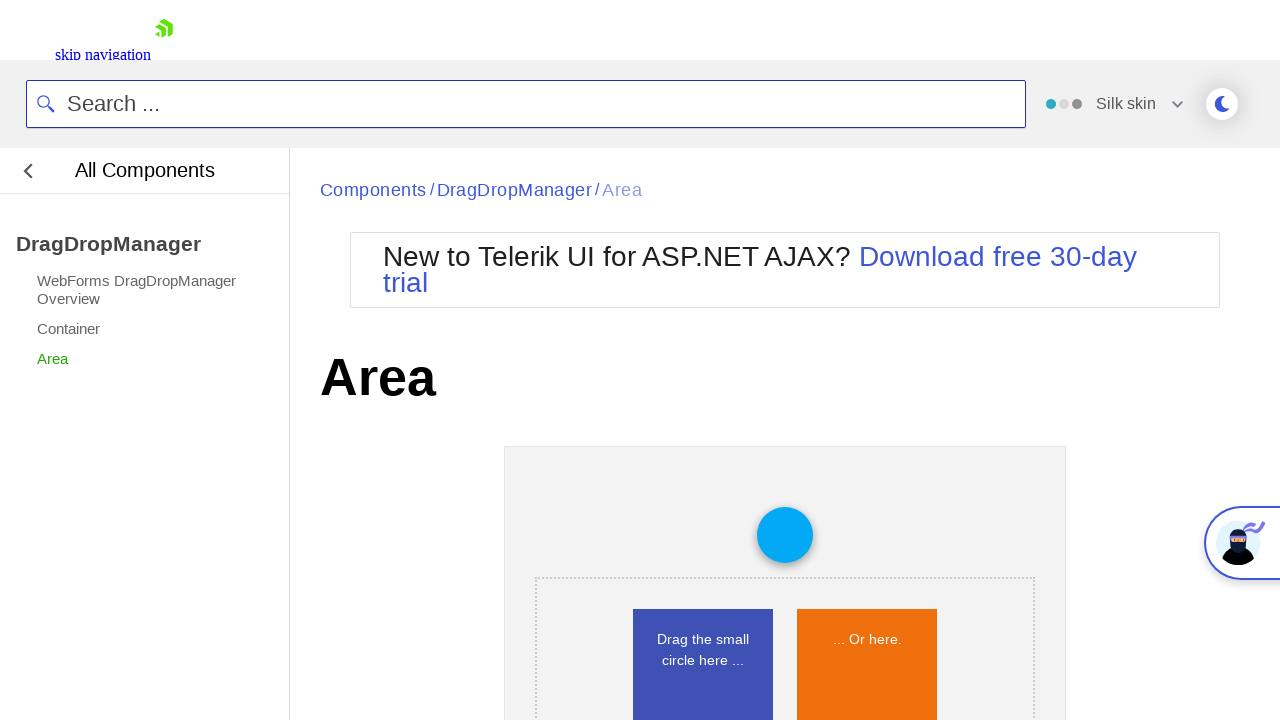

Located small circle element
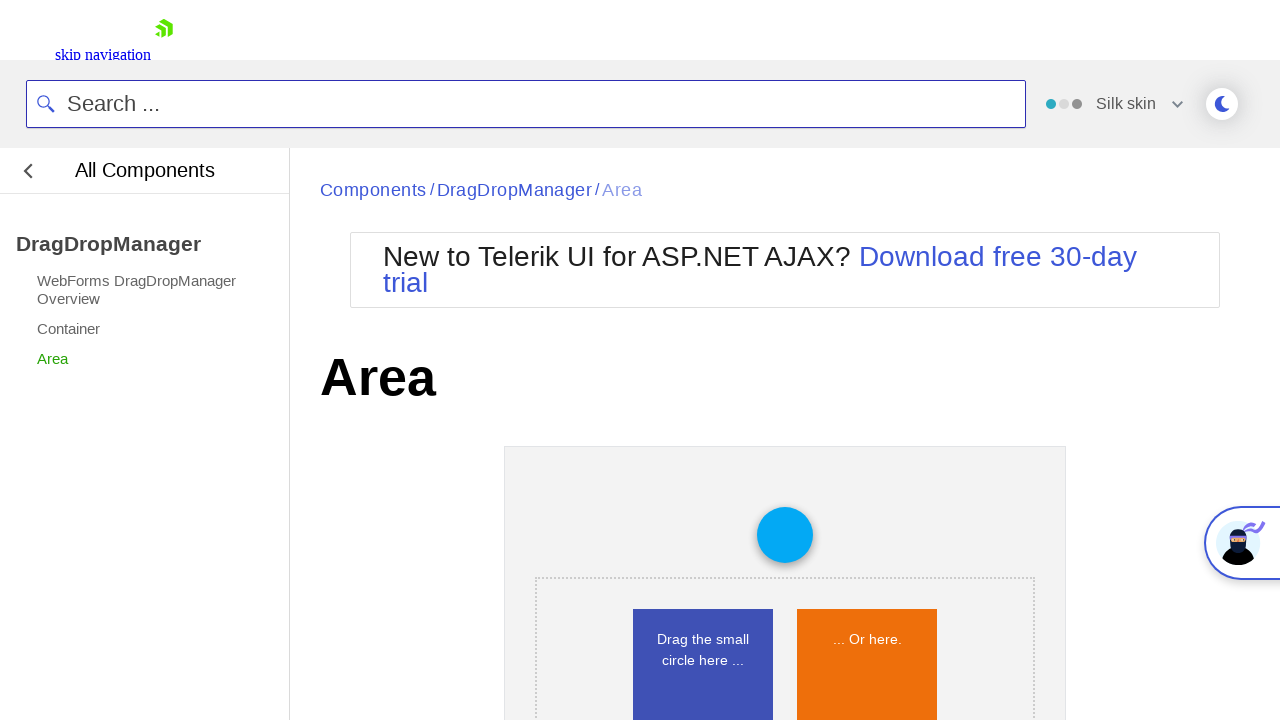

Located blue square element
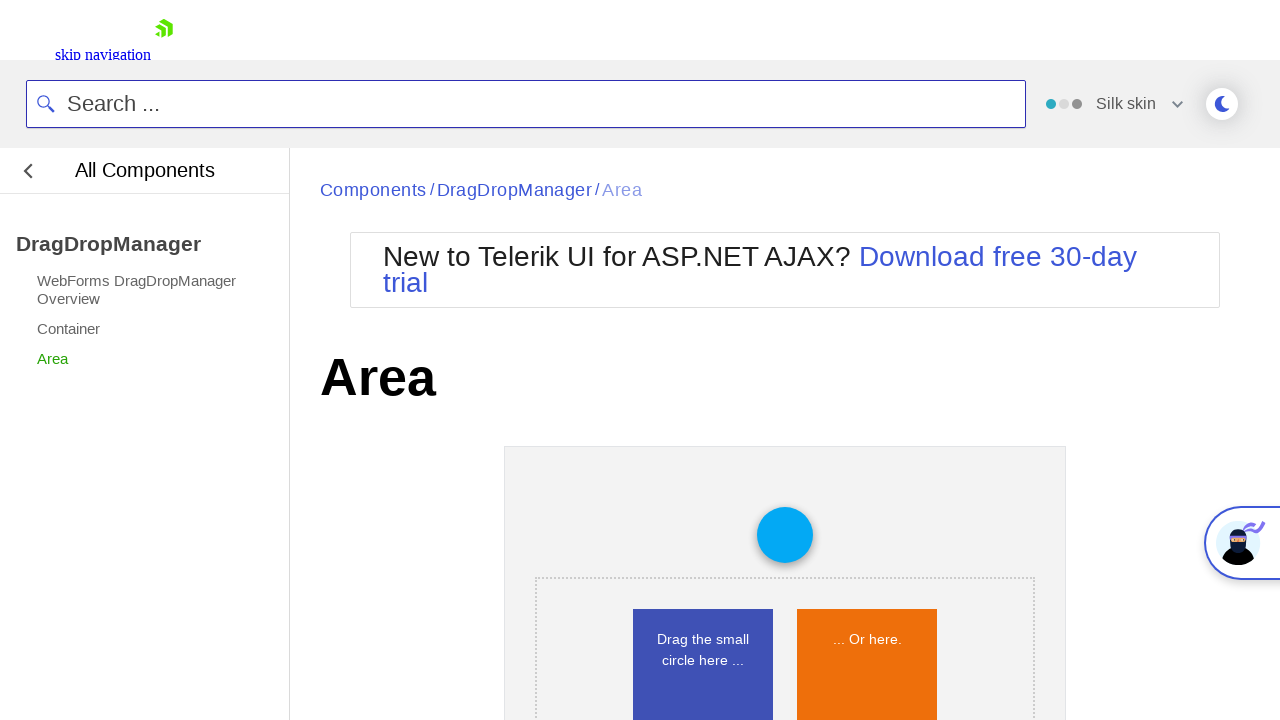

Located orange square element
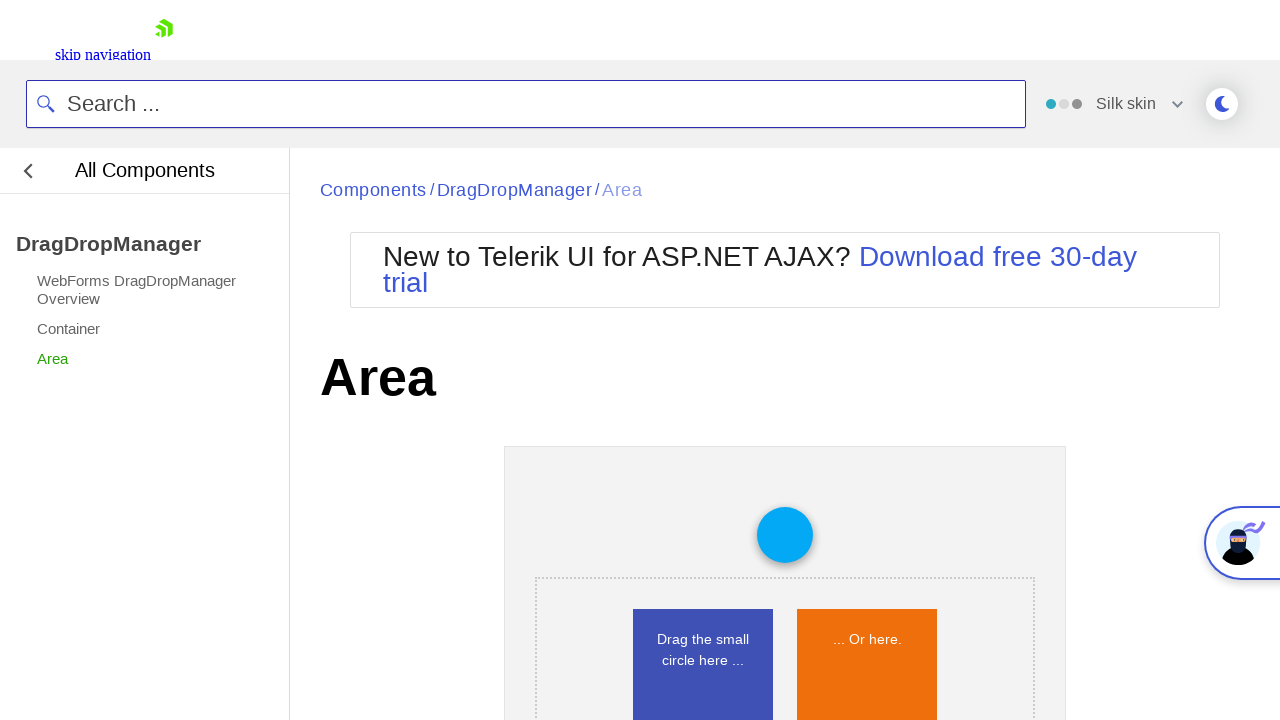

Located title element
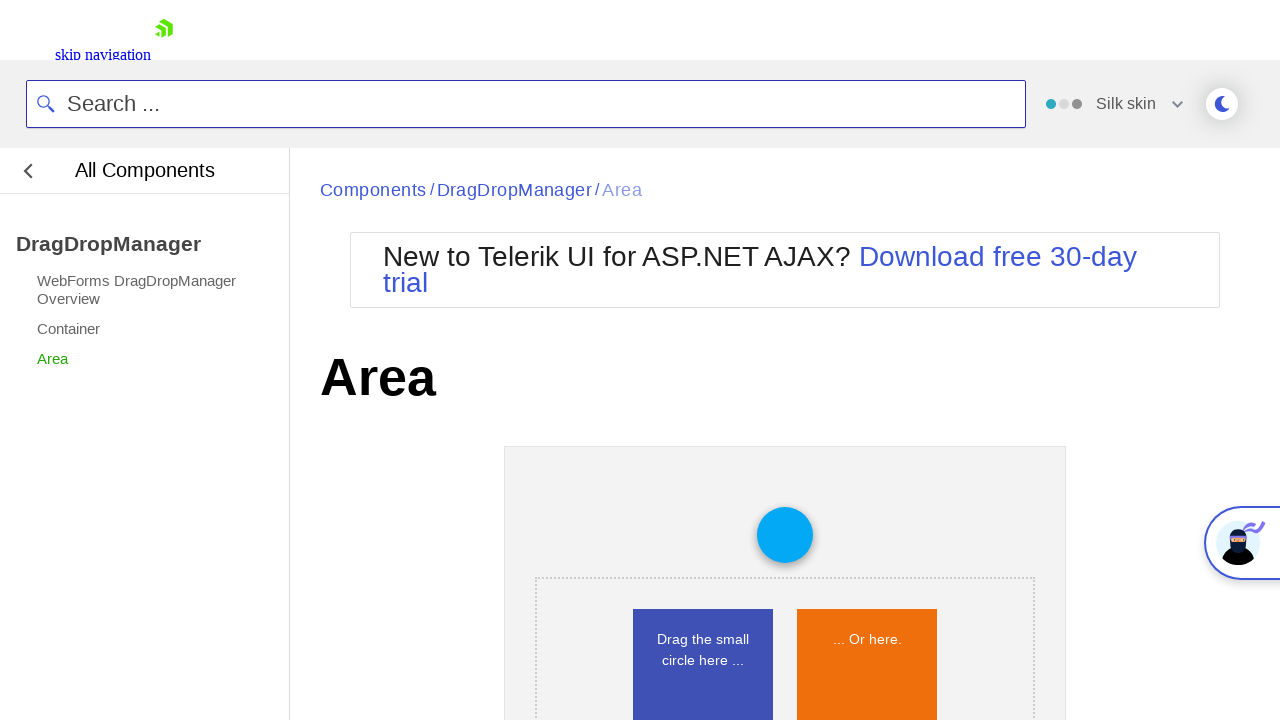

Blue square is ready
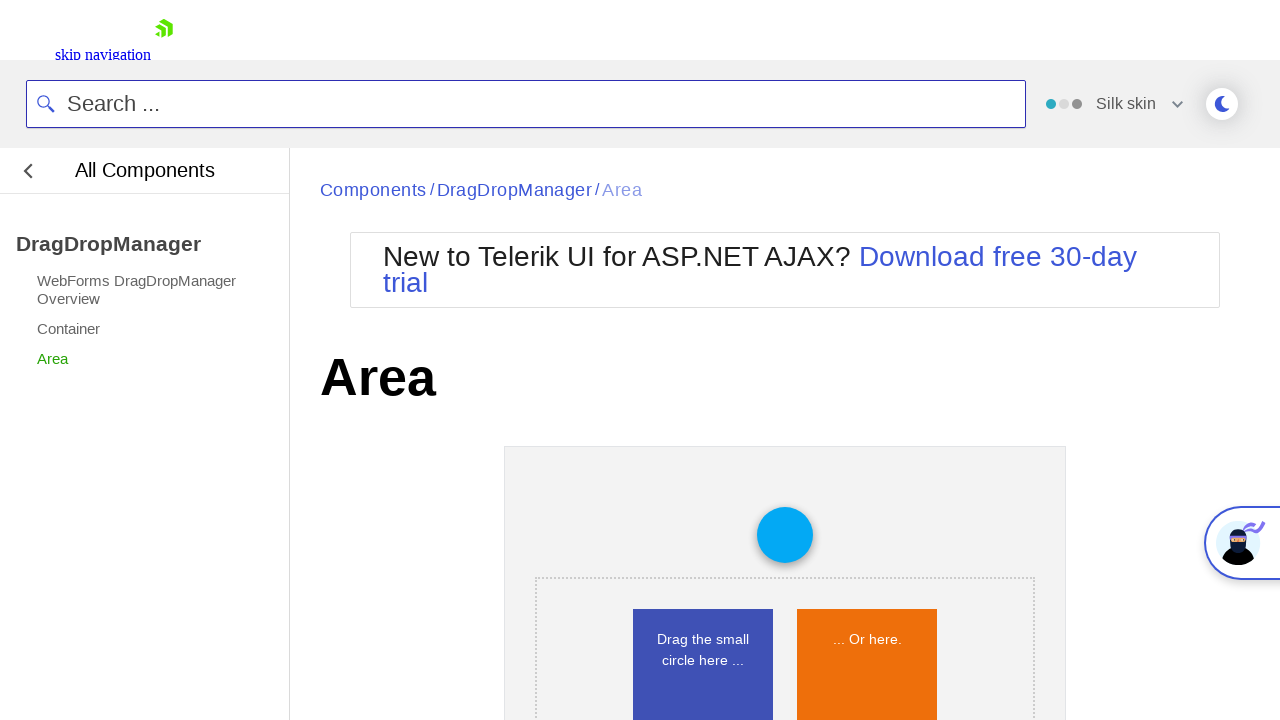

Orange square is ready
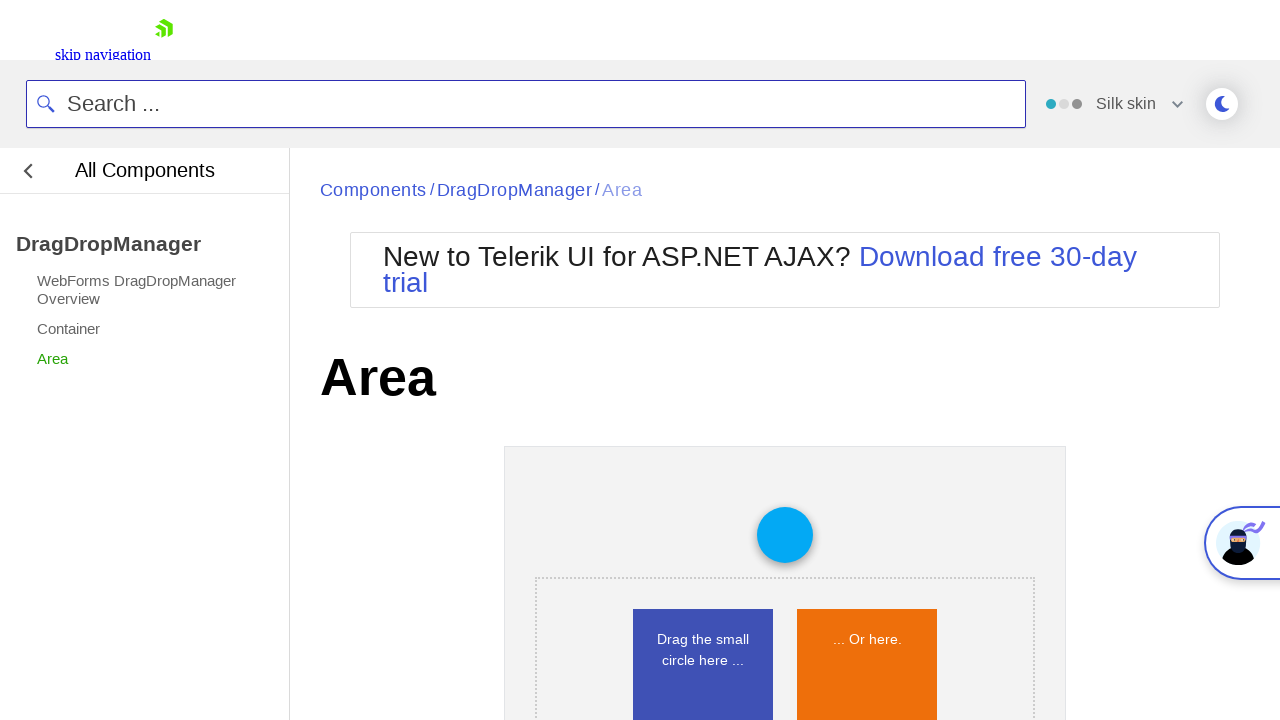

Got bounding box of small circle
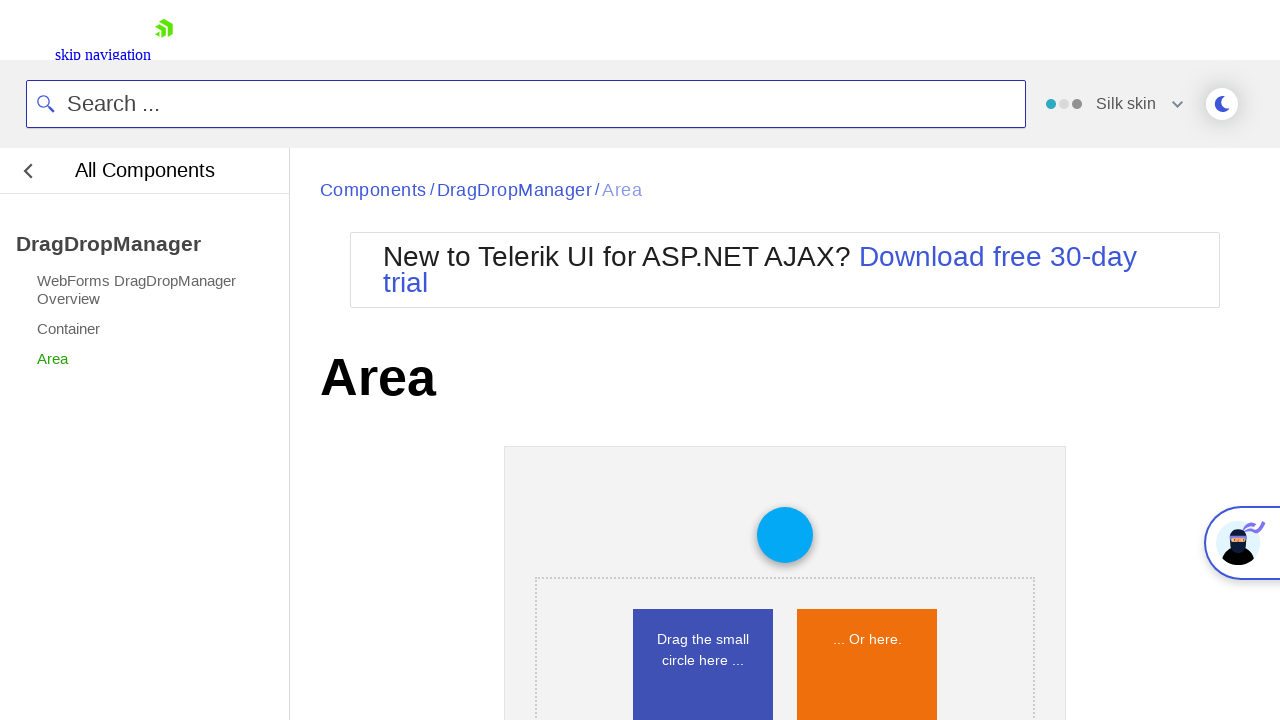

Got bounding box of title
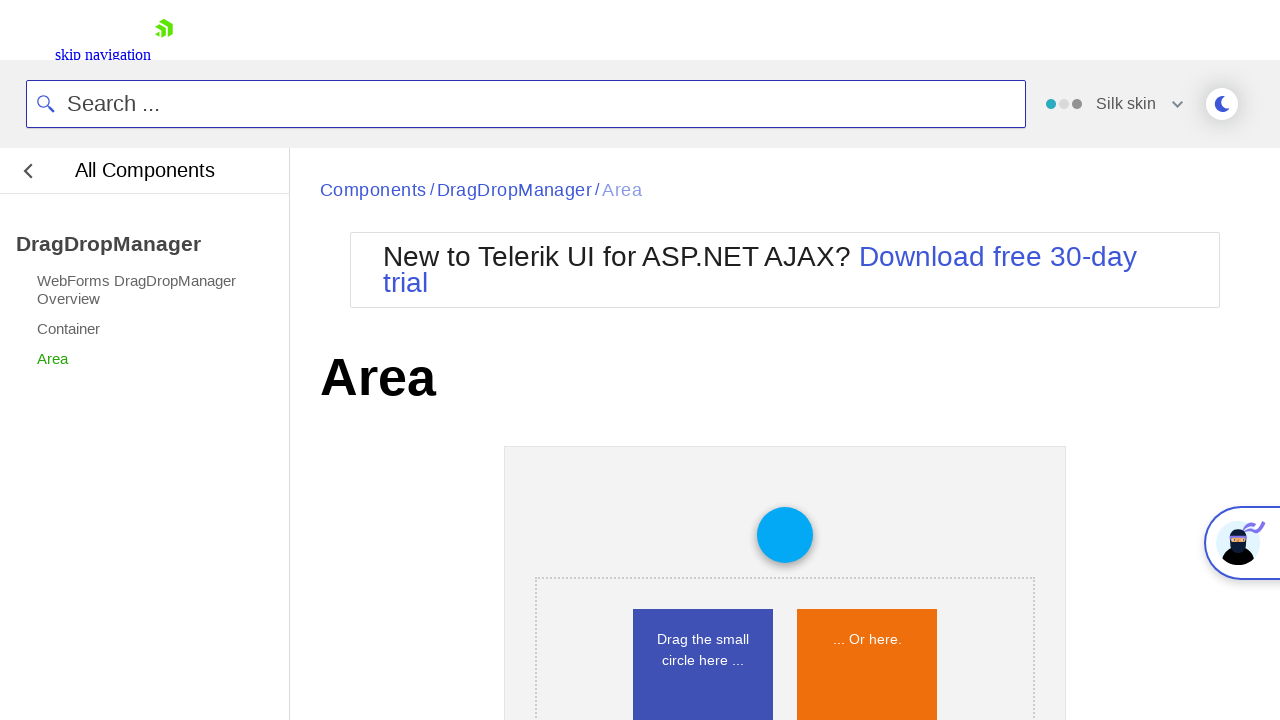

Moved mouse to center of small circle at (785, 535)
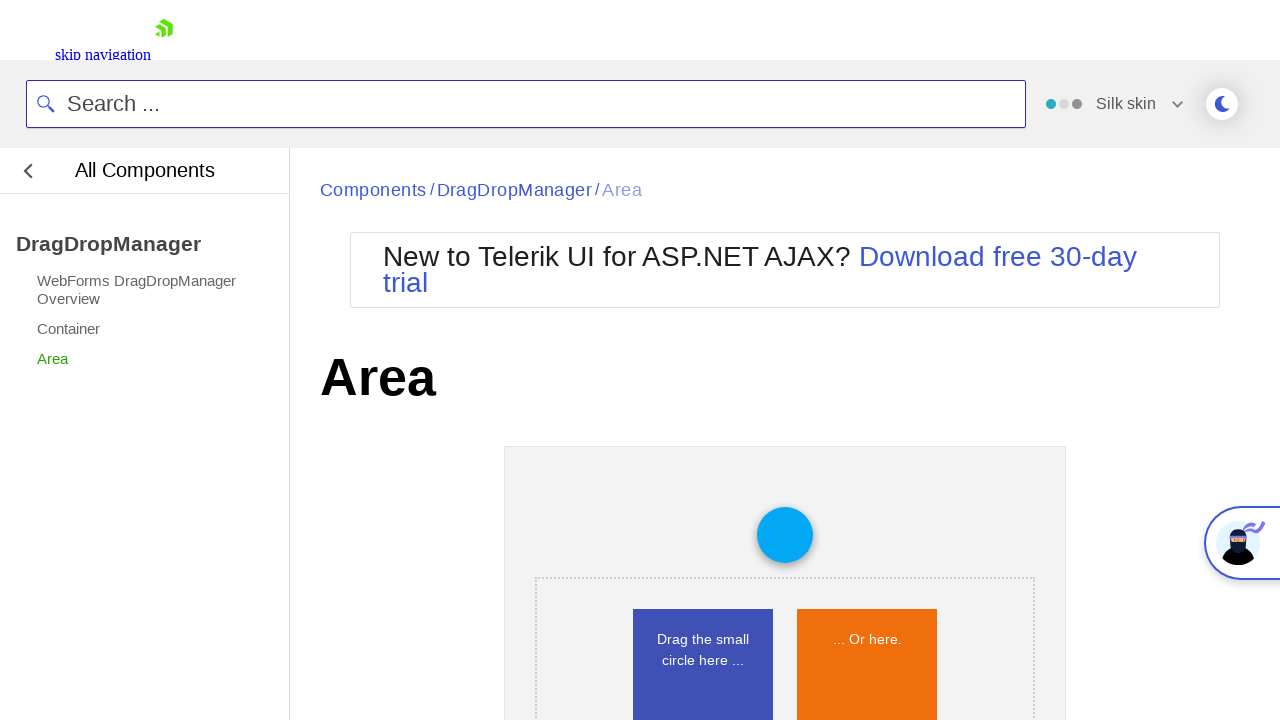

Pressed mouse button down on small circle at (785, 535)
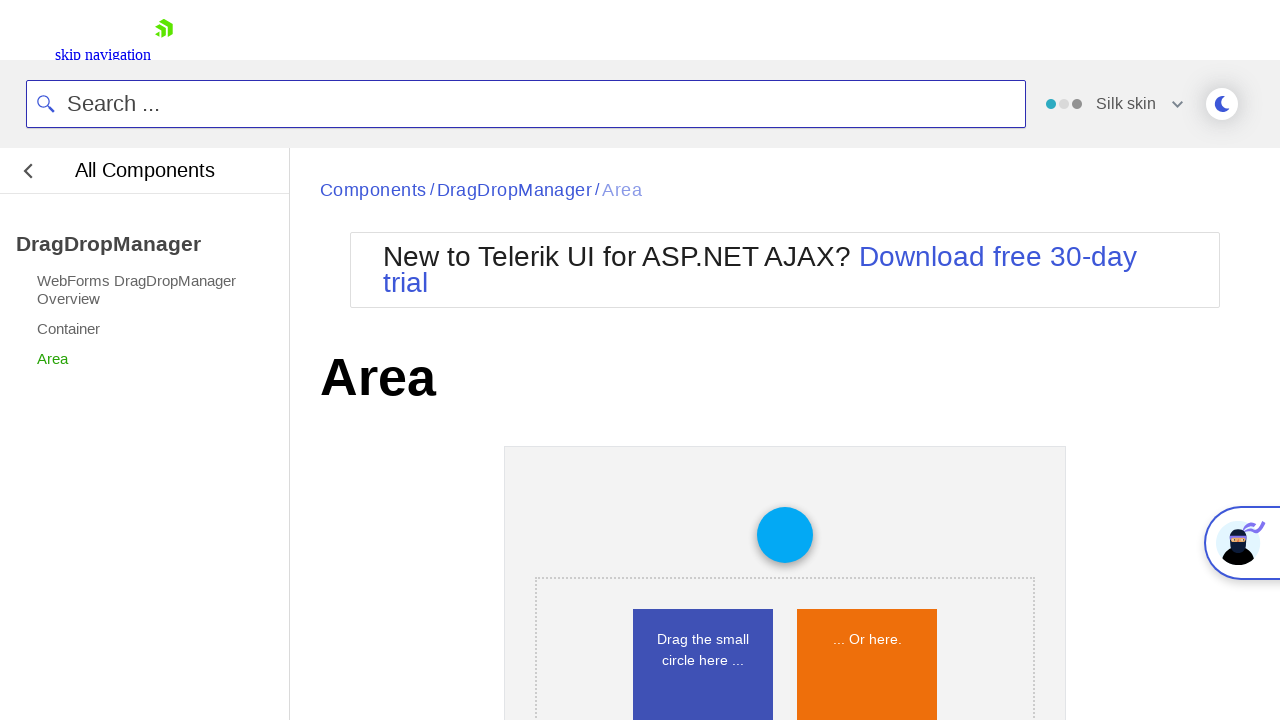

Dragged small circle to title area at (785, 377)
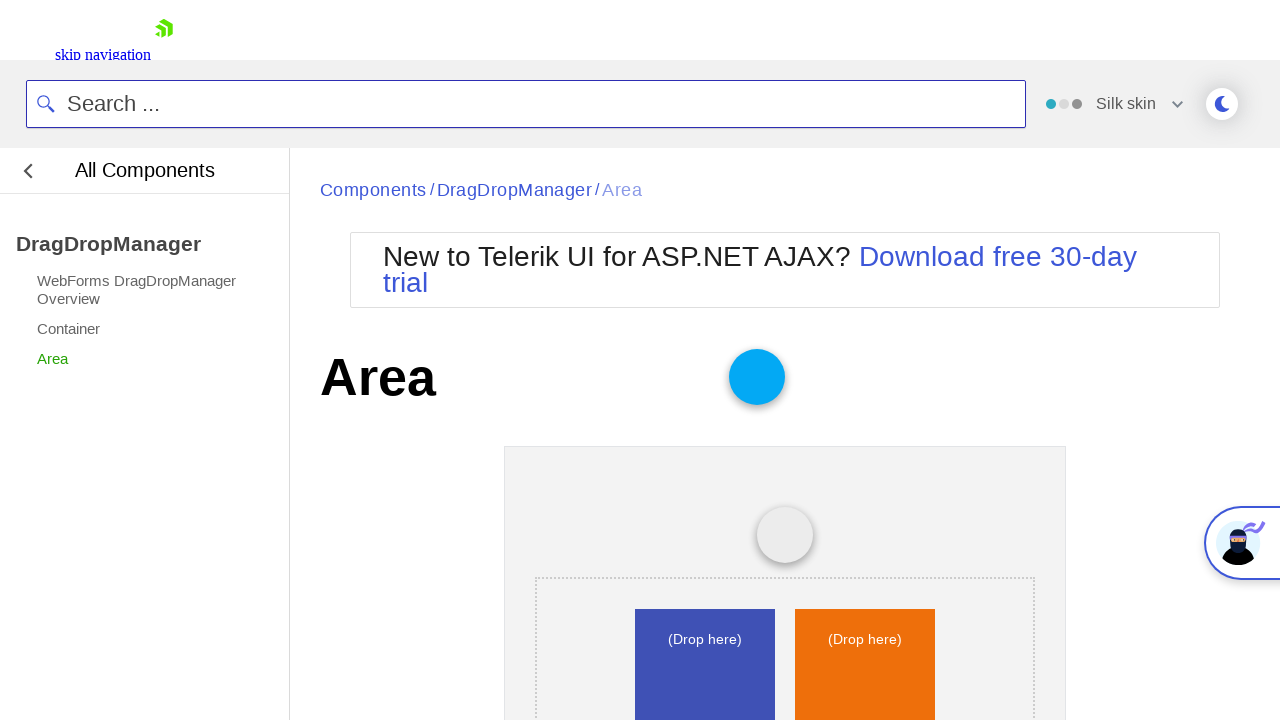

Released mouse button over title area at (785, 377)
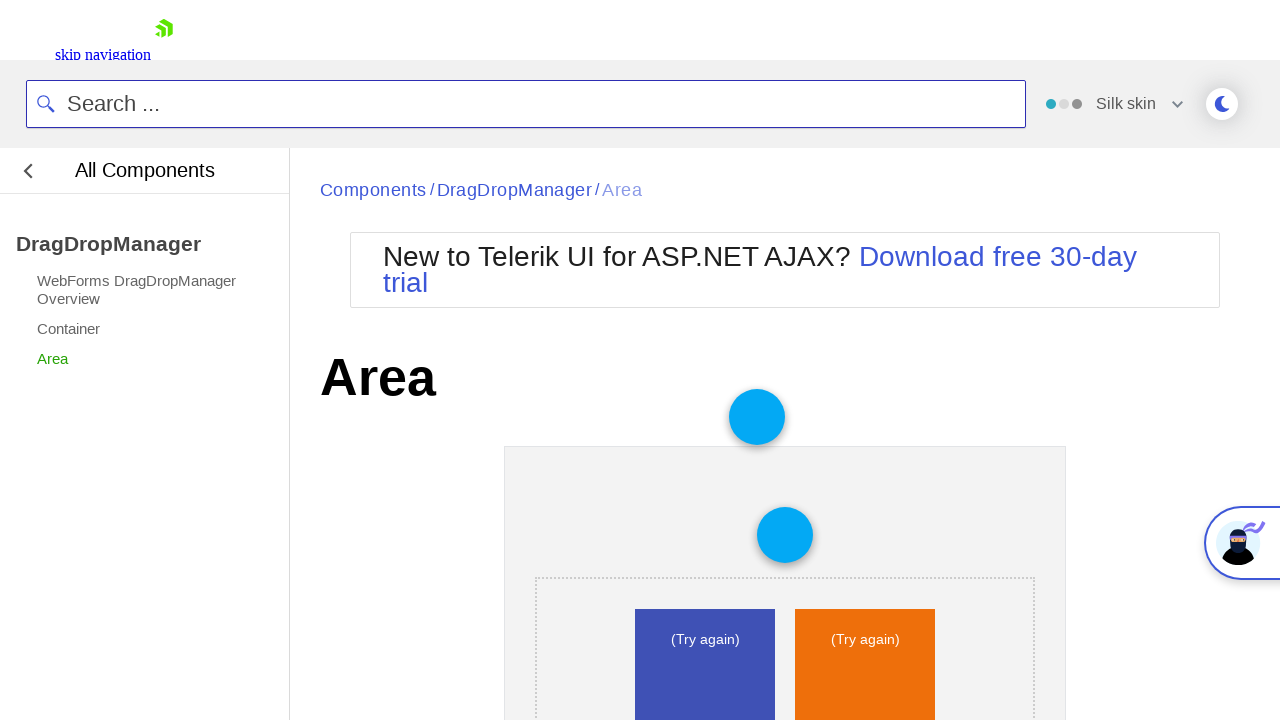

Re-located small circle element
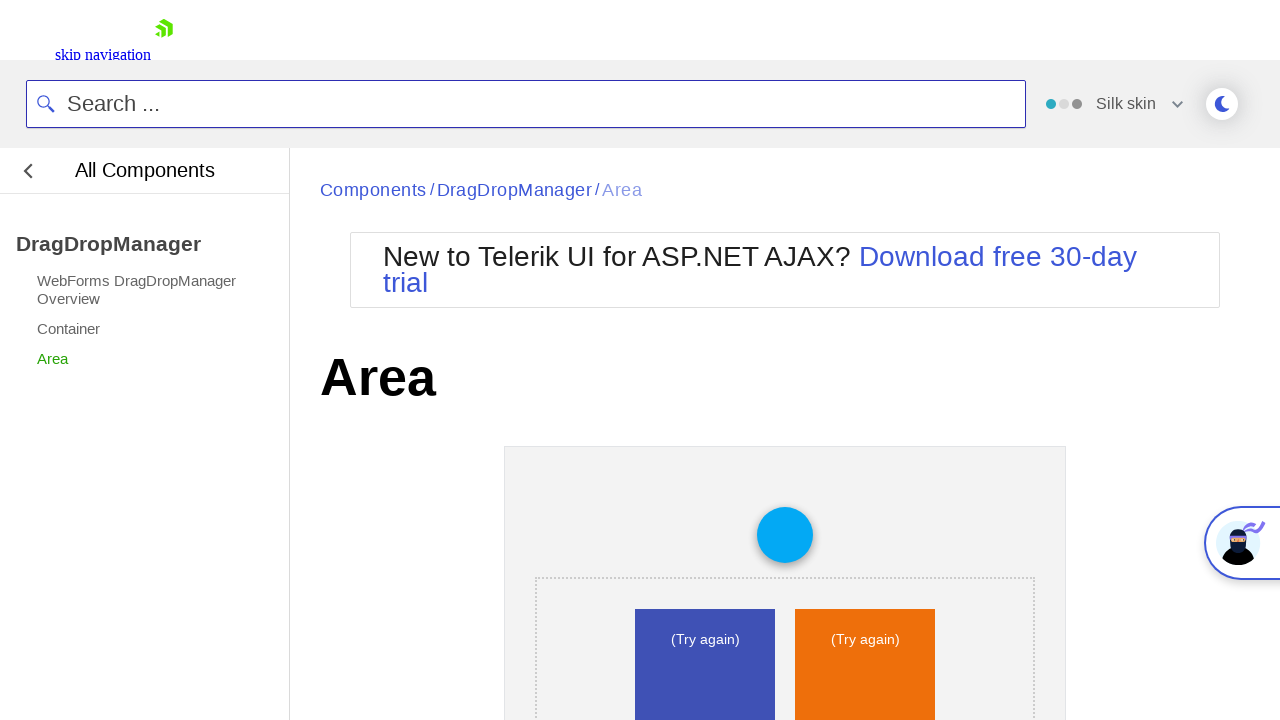

Dragged small circle to blue square at (705, 650)
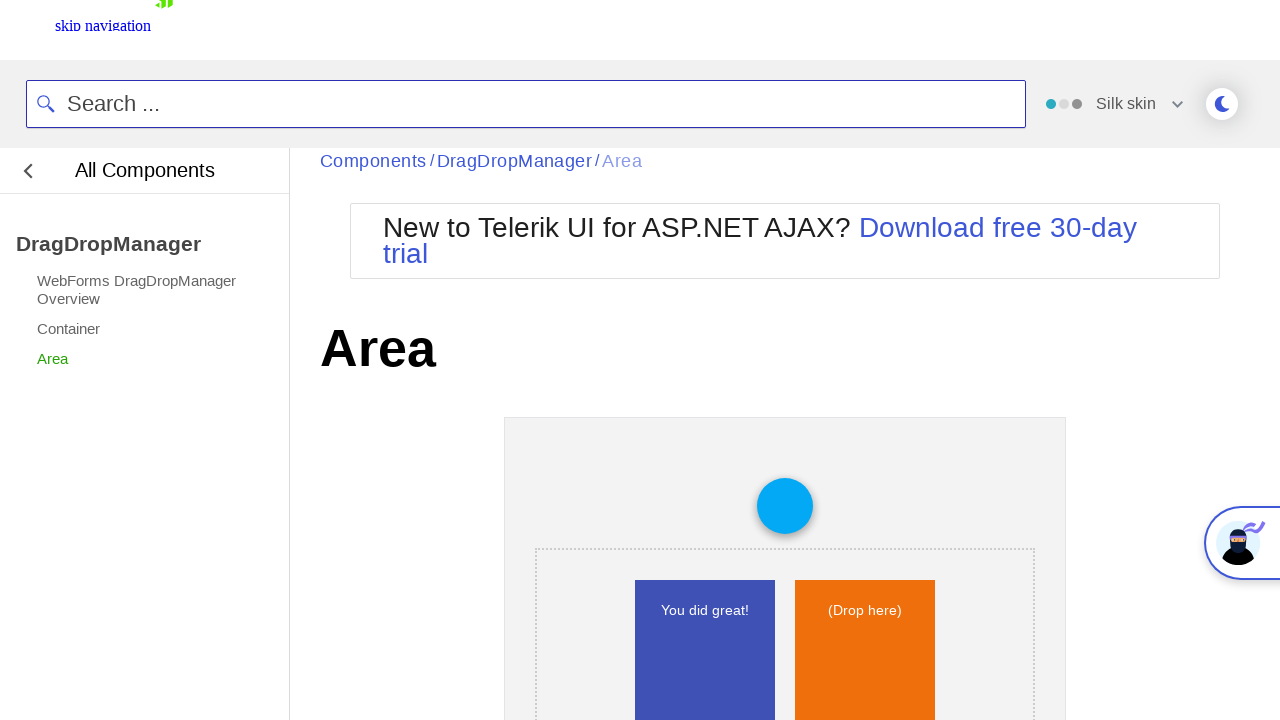

Waited 500ms for text changes to appear
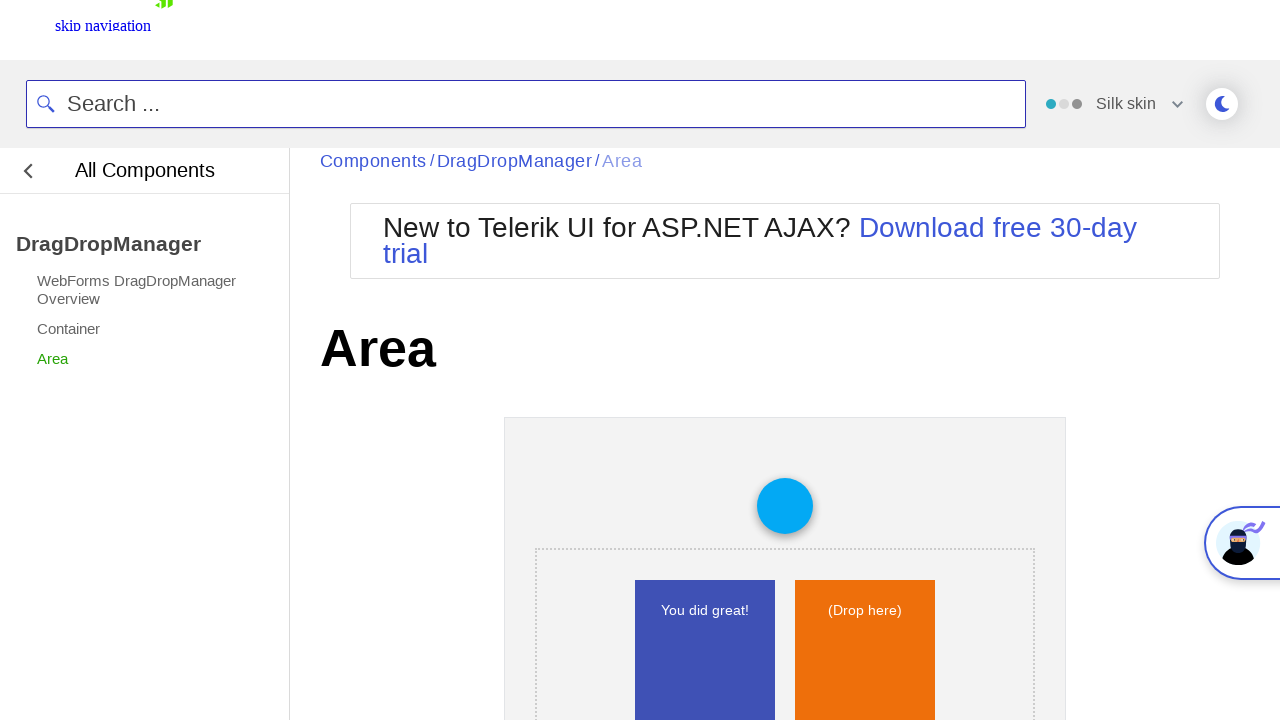

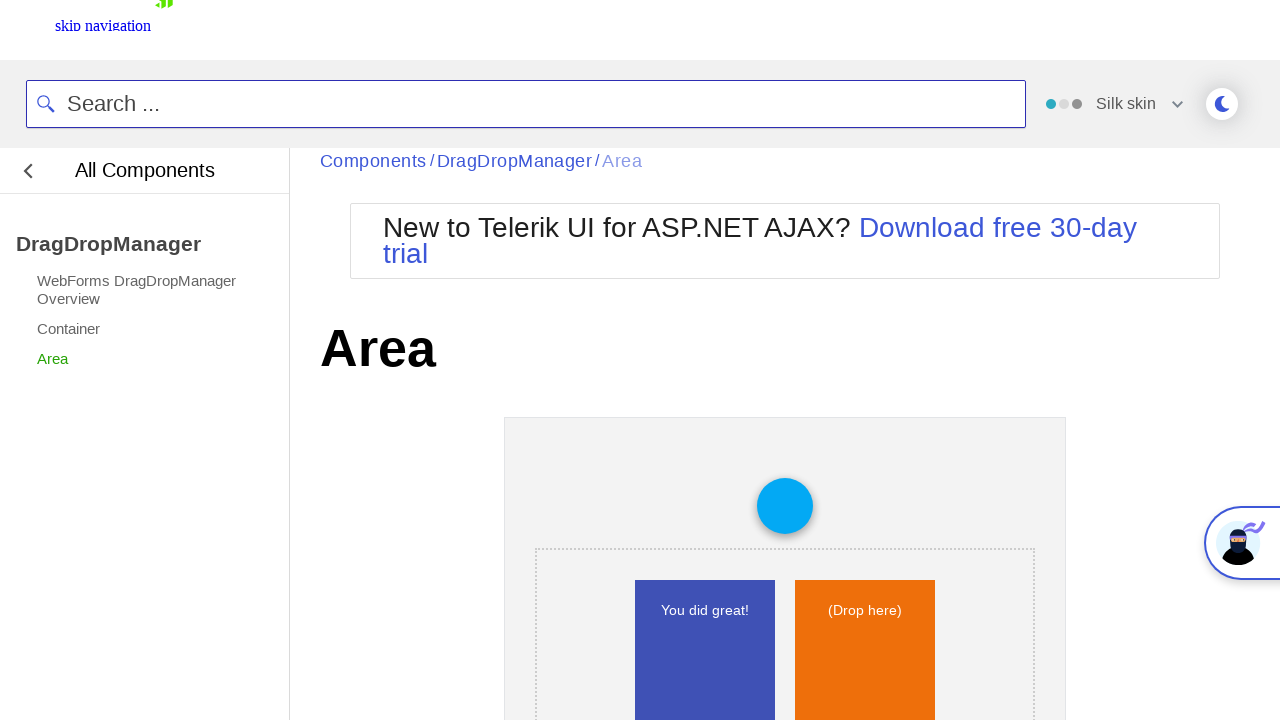